Tests that entered text is trimmed when editing a todo item

Starting URL: https://demo.playwright.dev/todomvc

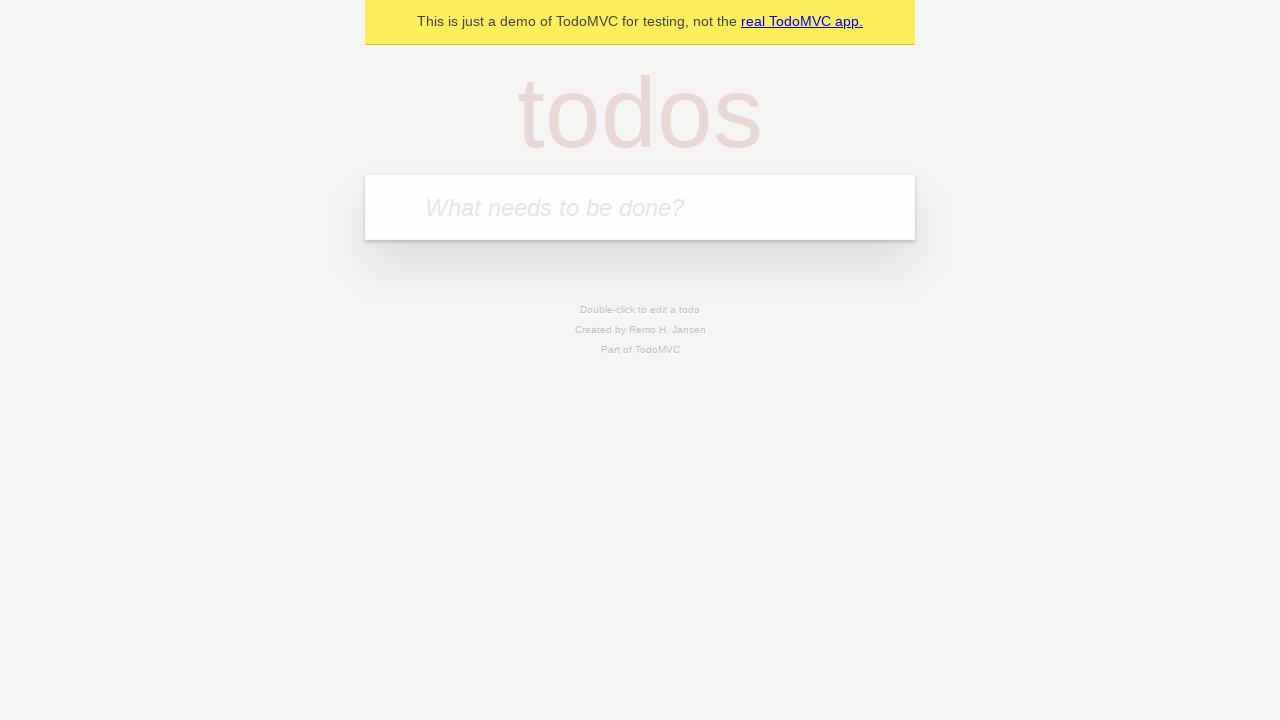

Filled todo input with 'buy some cheese' on internal:attr=[placeholder="What needs to be done?"i]
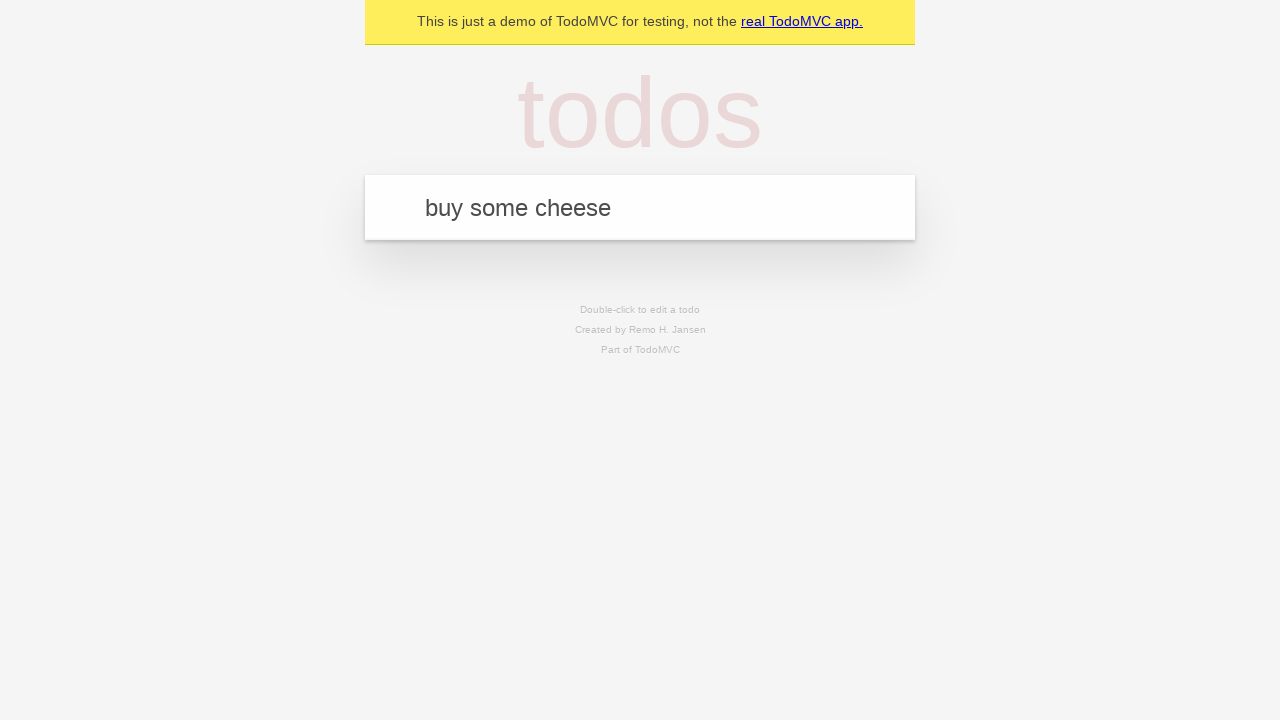

Pressed Enter to create first todo item on internal:attr=[placeholder="What needs to be done?"i]
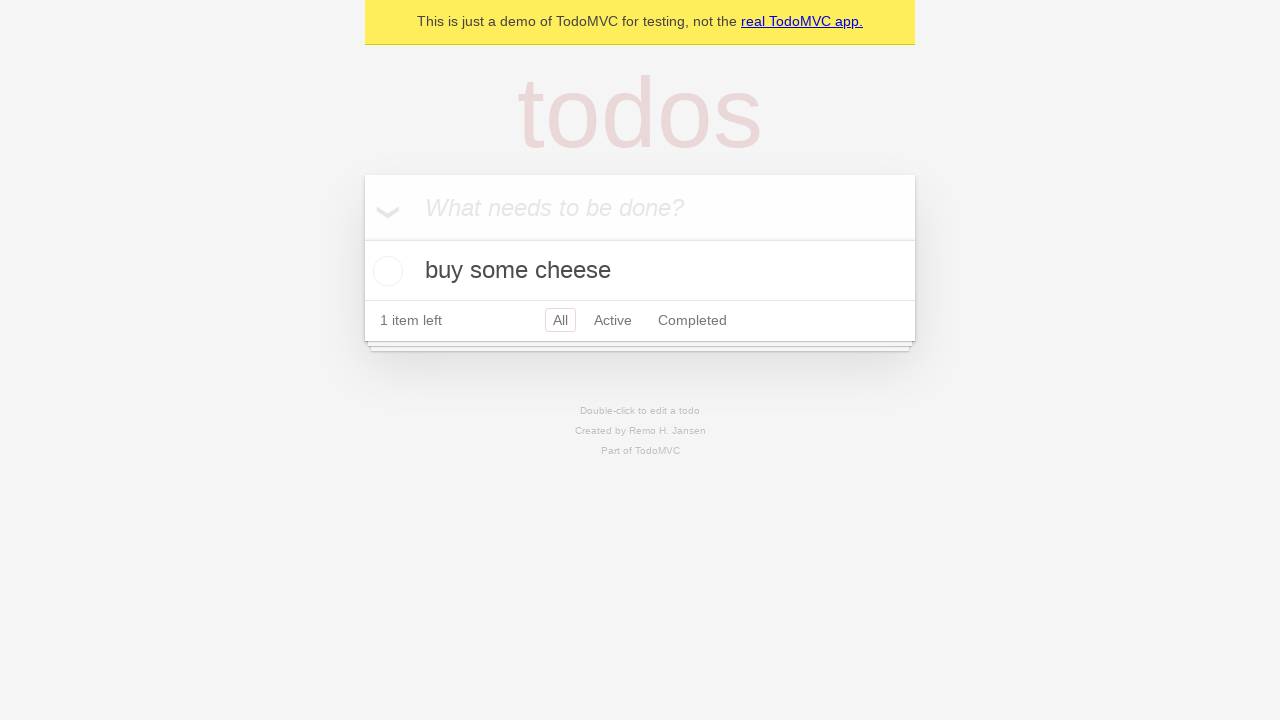

Filled todo input with 'feed the cat' on internal:attr=[placeholder="What needs to be done?"i]
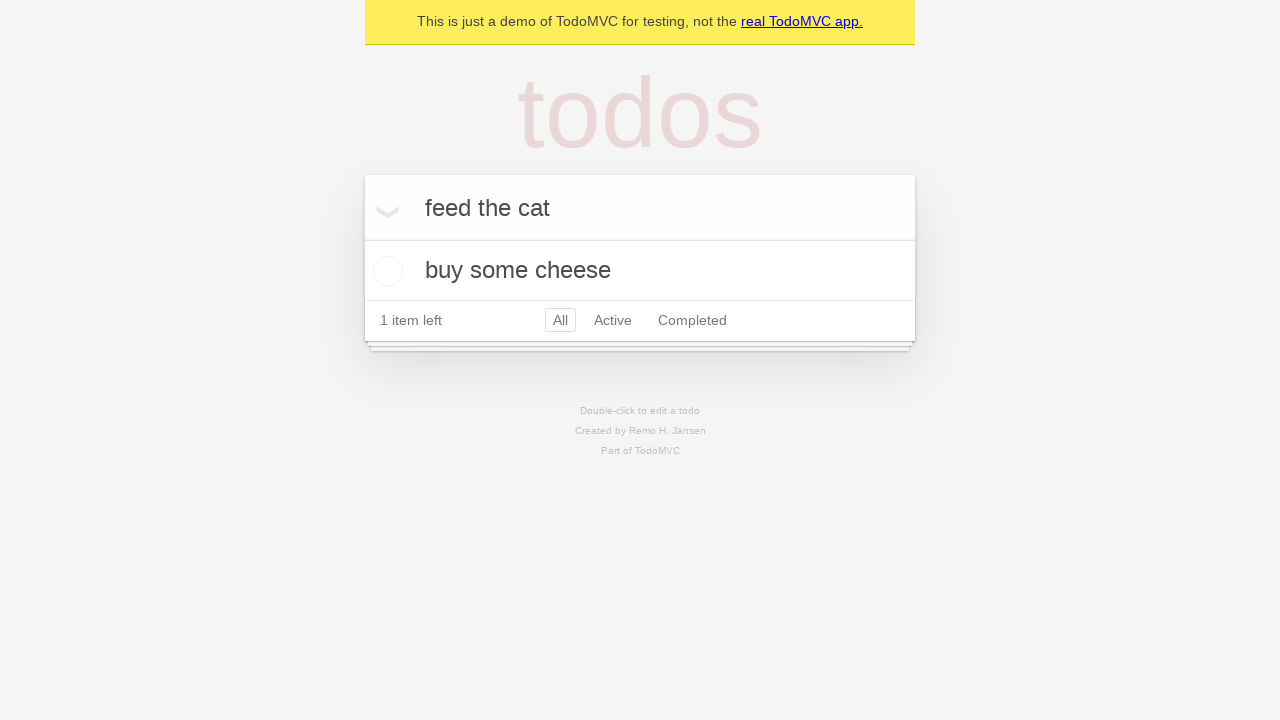

Pressed Enter to create second todo item on internal:attr=[placeholder="What needs to be done?"i]
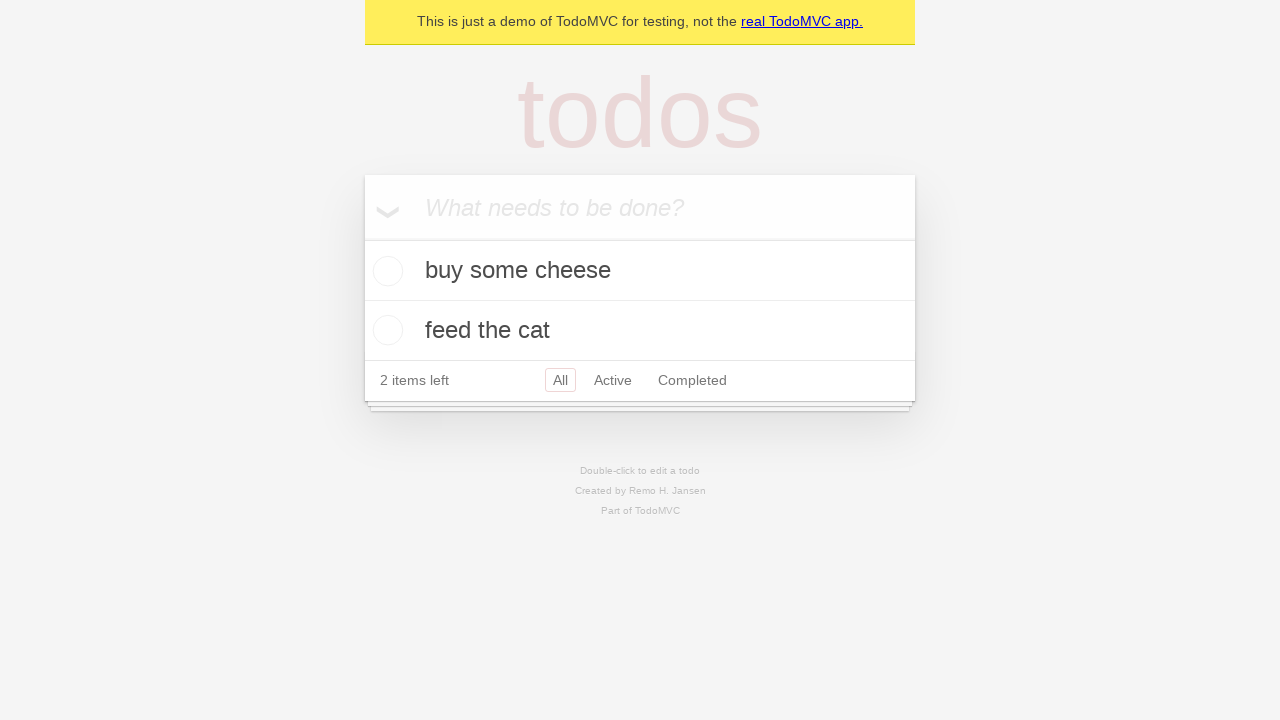

Filled todo input with 'book a doctors appointment' on internal:attr=[placeholder="What needs to be done?"i]
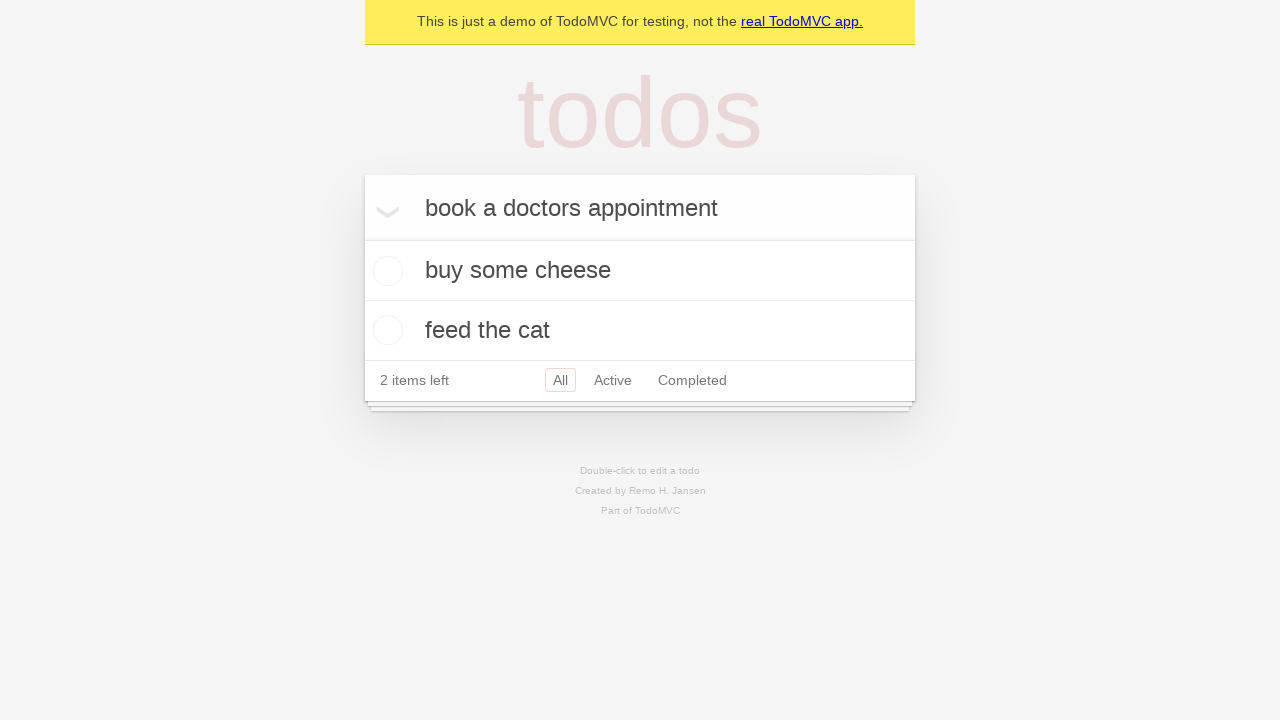

Pressed Enter to create third todo item on internal:attr=[placeholder="What needs to be done?"i]
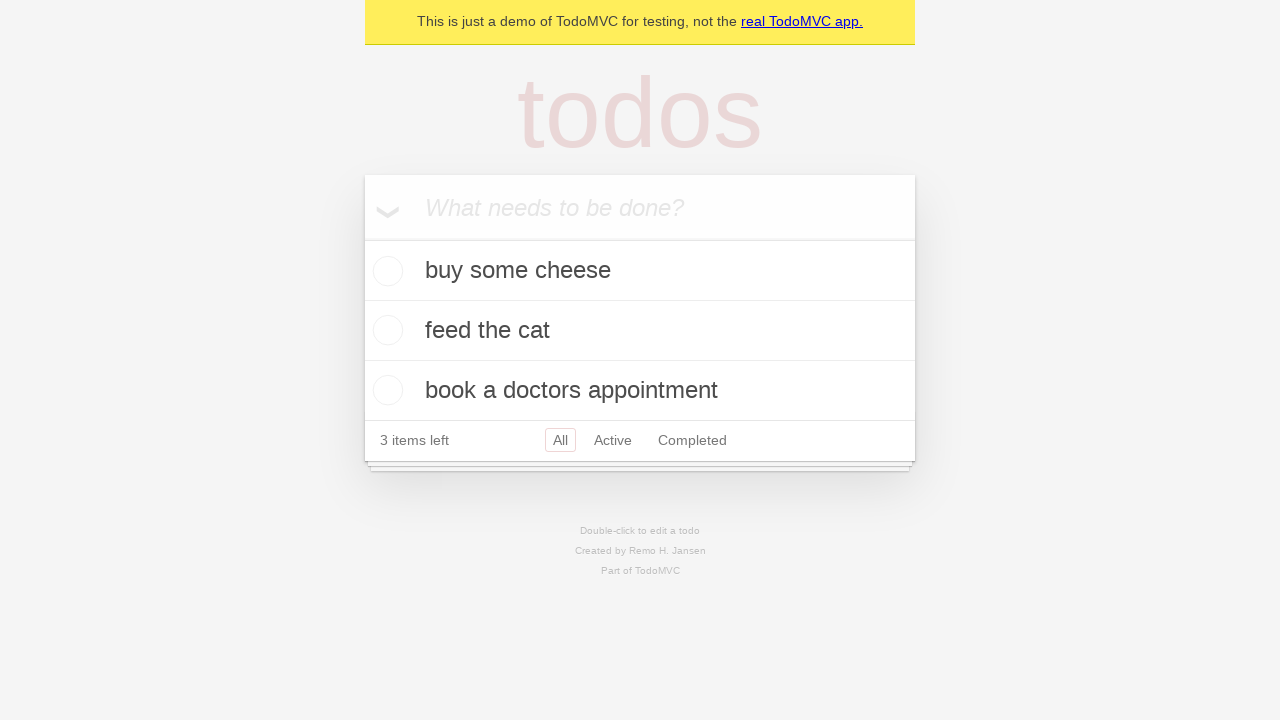

Double-clicked second todo item to enter edit mode at (640, 331) on [data-testid='todo-item'] >> nth=1
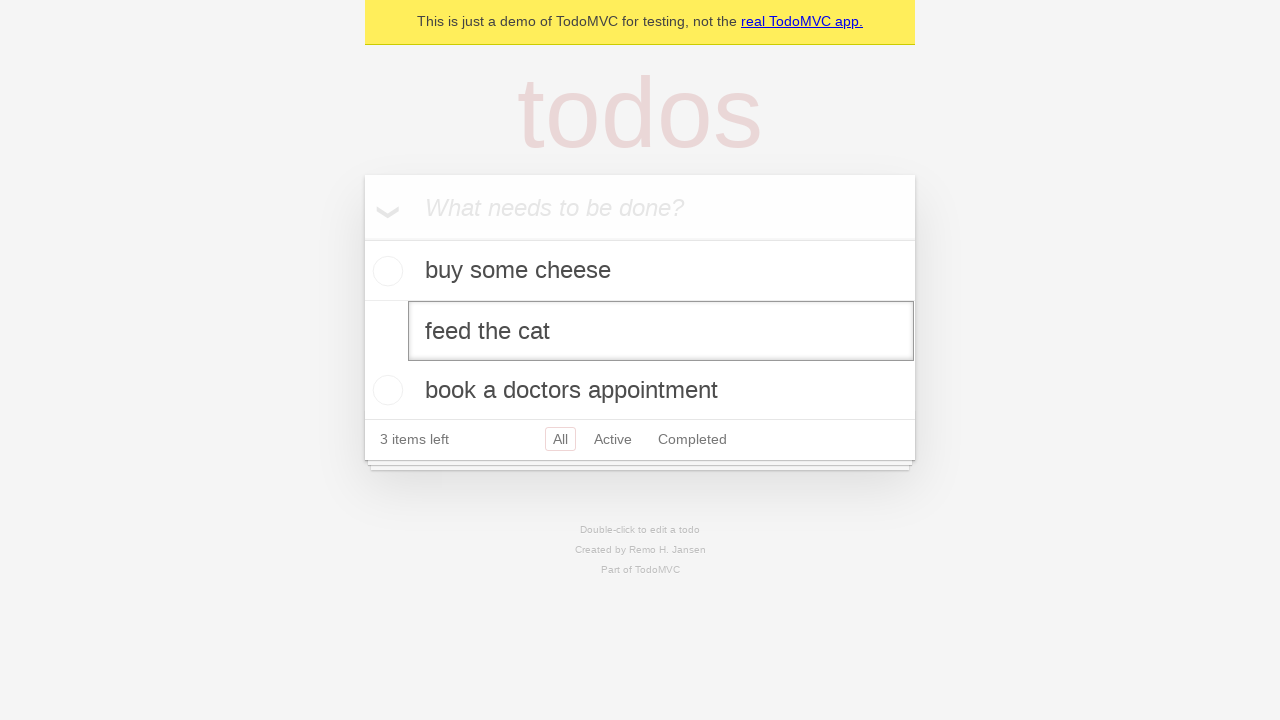

Filled edit field with text containing leading and trailing spaces on [data-testid='todo-item'] >> nth=1 >> internal:role=textbox[name="Edit"i]
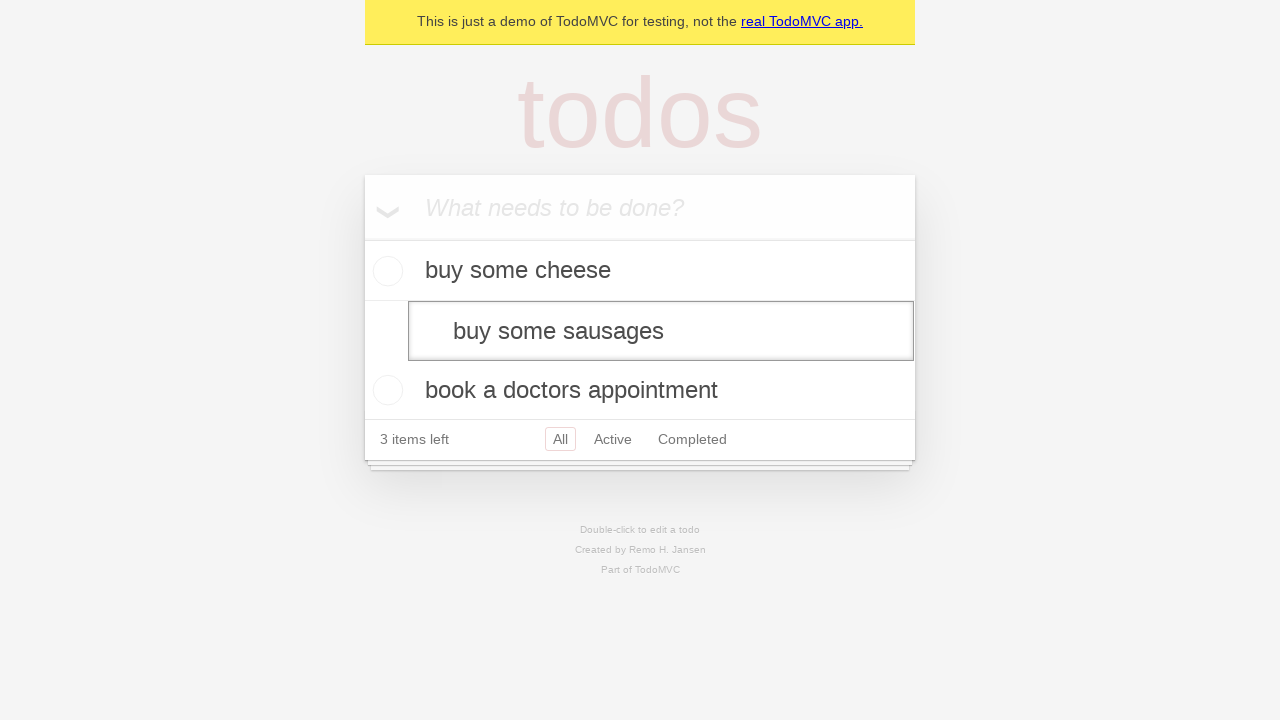

Pressed Enter to save edited todo item, verifying text is trimmed on [data-testid='todo-item'] >> nth=1 >> internal:role=textbox[name="Edit"i]
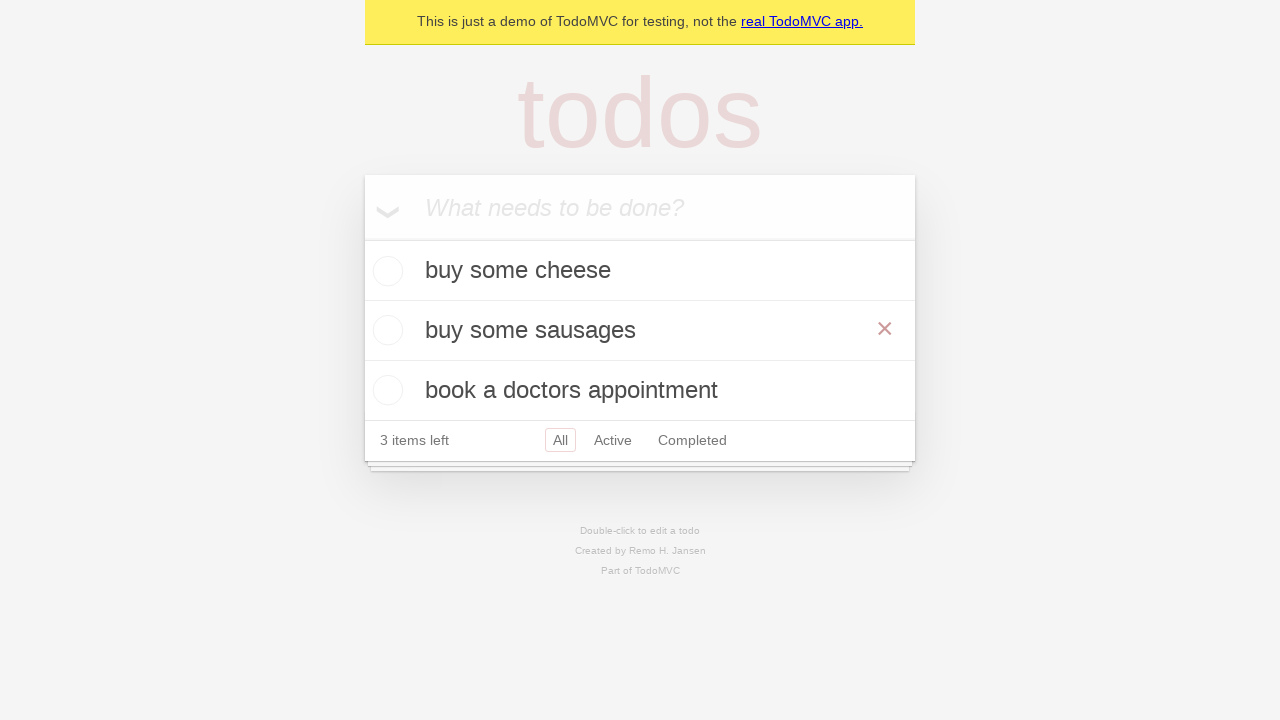

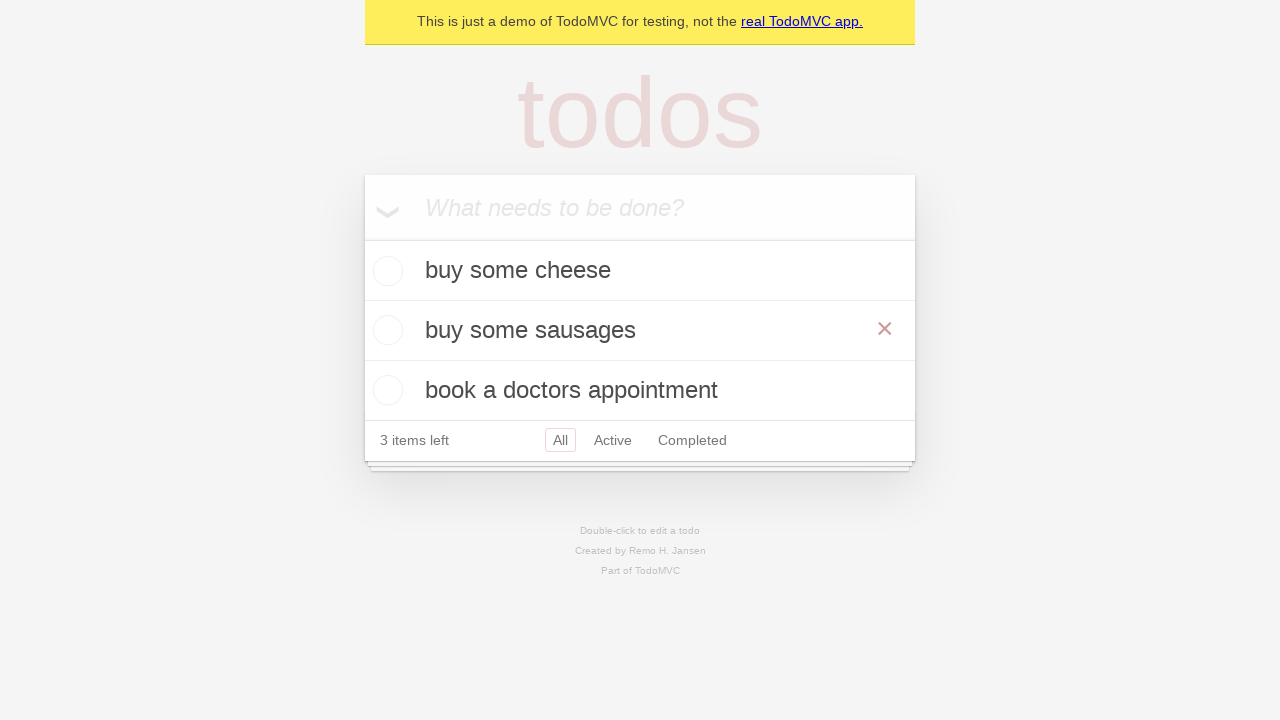